Tests a simple form submission by filling in personal information fields (first name, last name, email, contact number, and message) and then submitting the form, which triggers an alert confirmation.

Starting URL: https://v1.training-support.net/selenium/simple-form

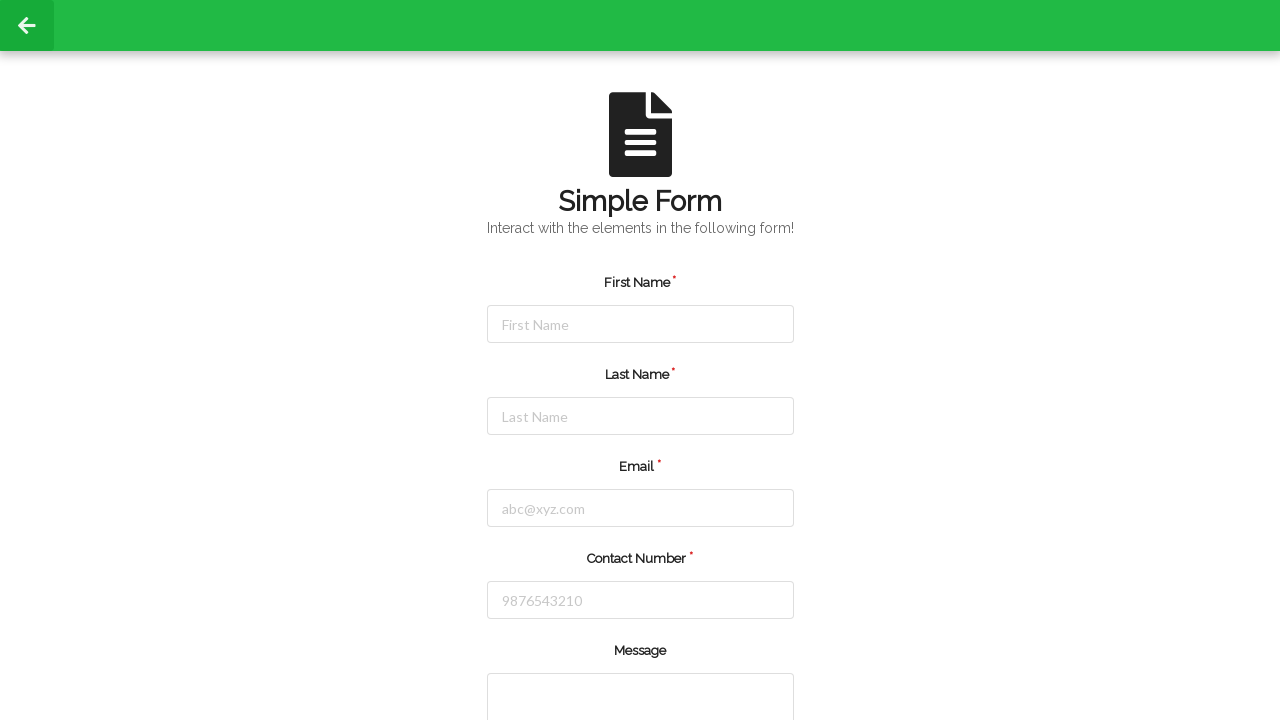

Filled first name field with 'Alka' on //input[@id='firstName']
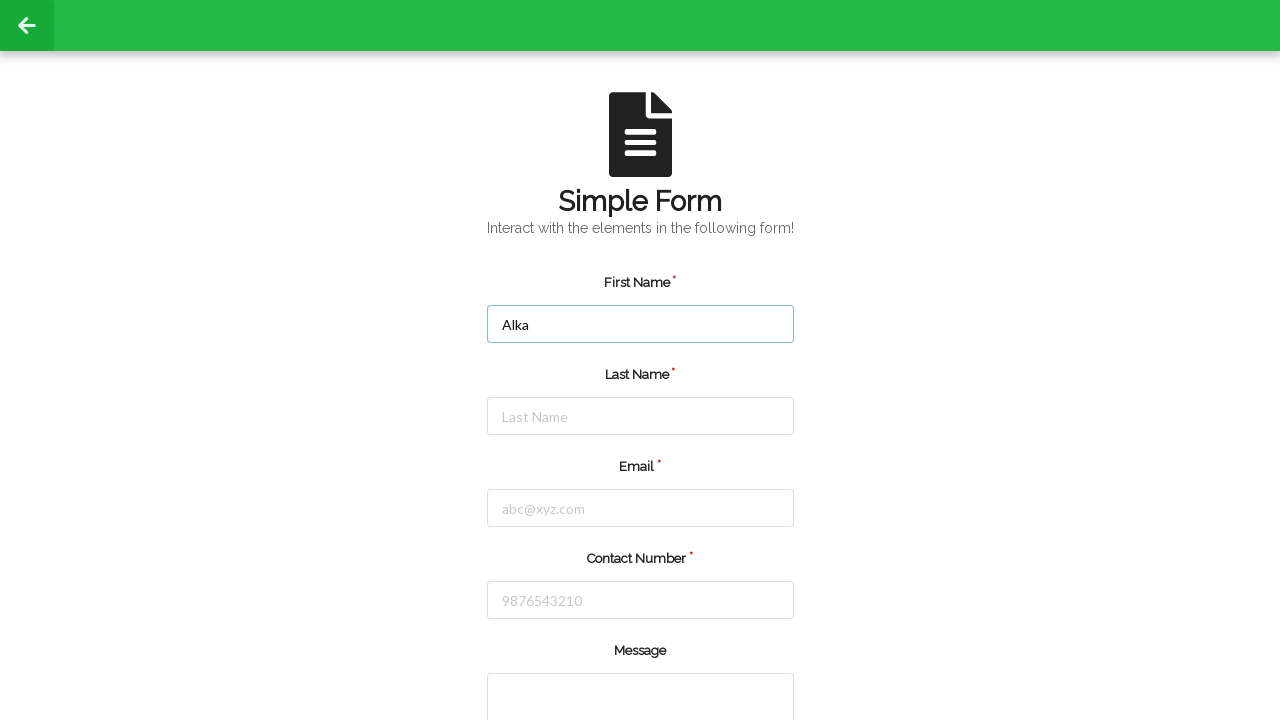

Filled last name field with 'Upadhyay' on //input[@id='lastName']
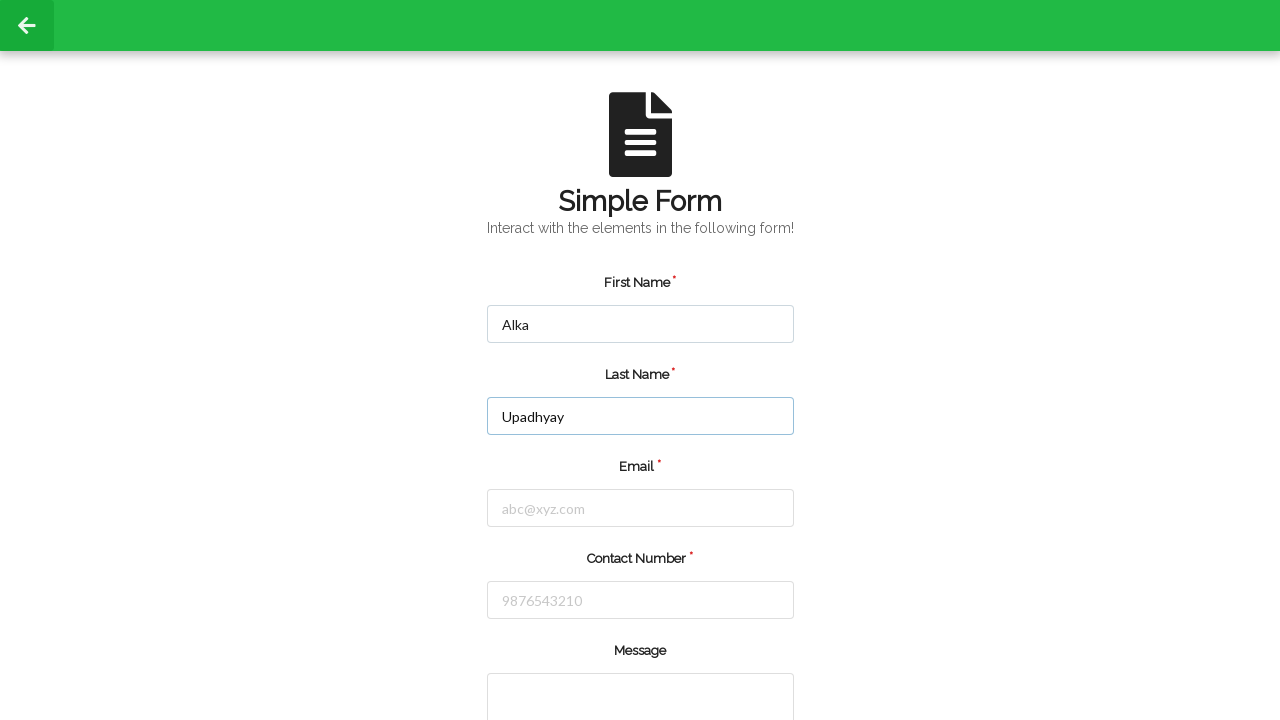

Filled email field with 'testuser392@example.com' on //input[@id='email']
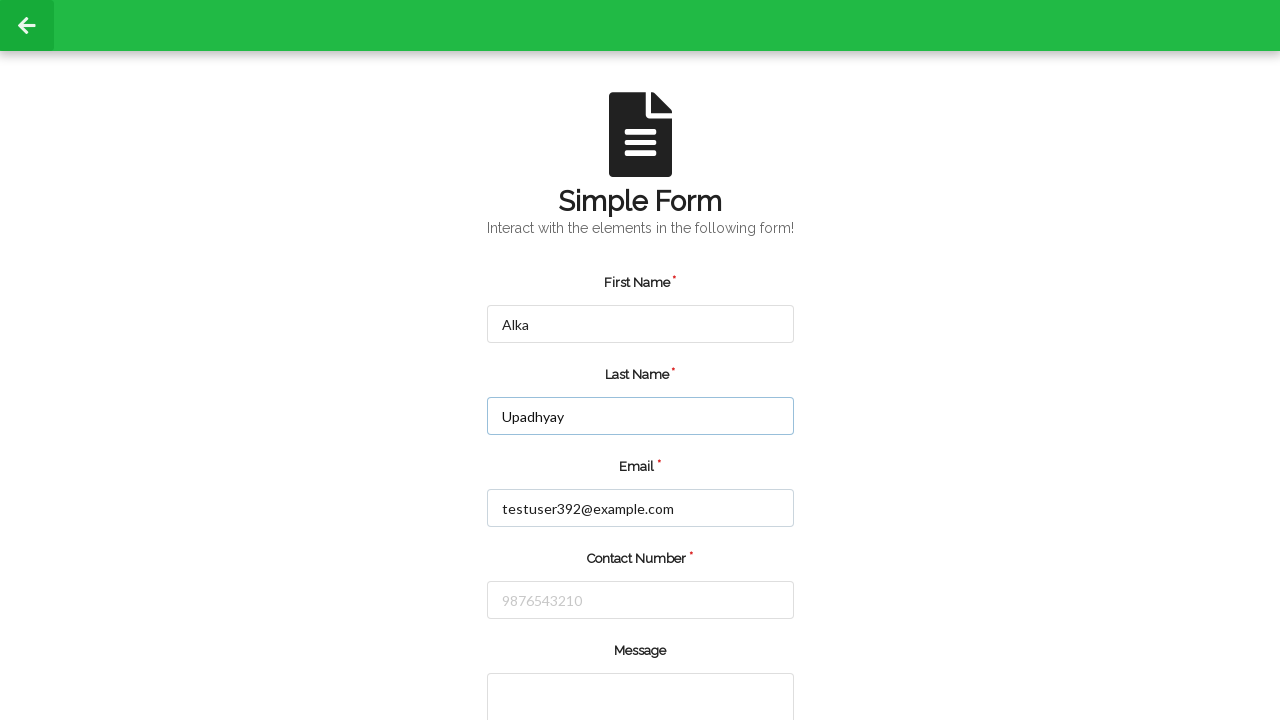

Filled contact number field with '5551234567' on //input[@id='number']
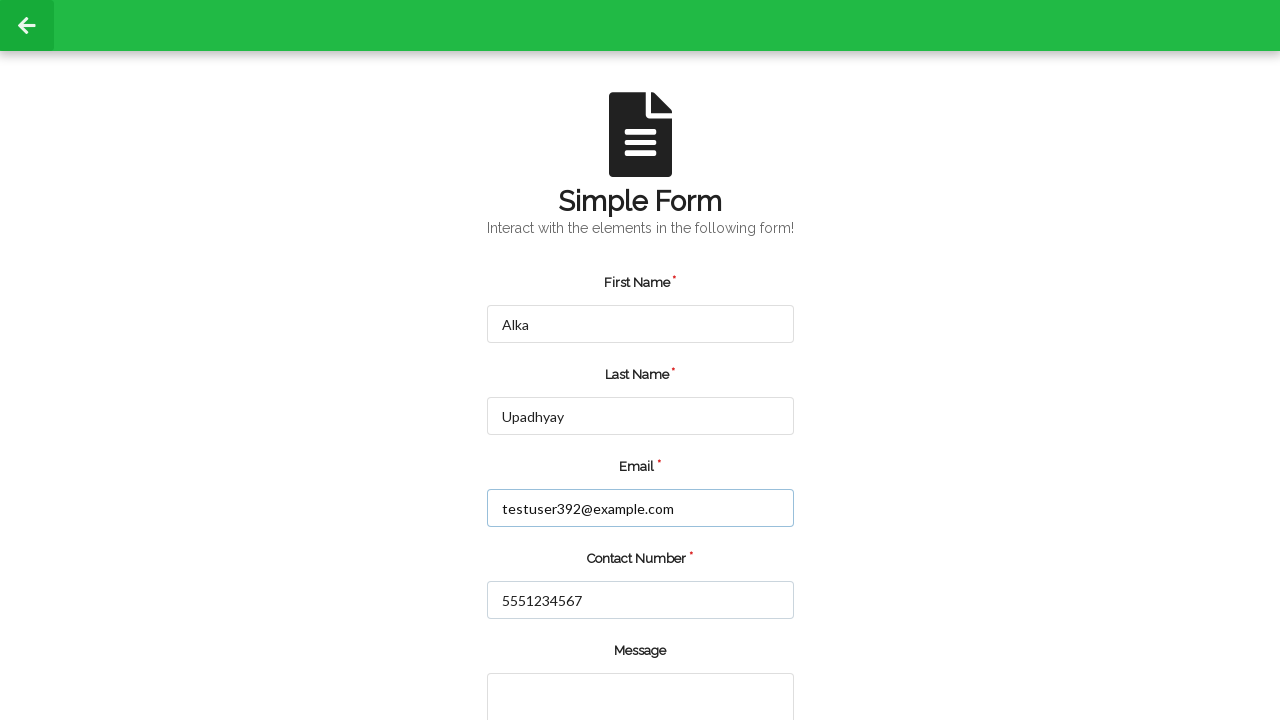

Filled message textarea with test message on //*[@rows='2']
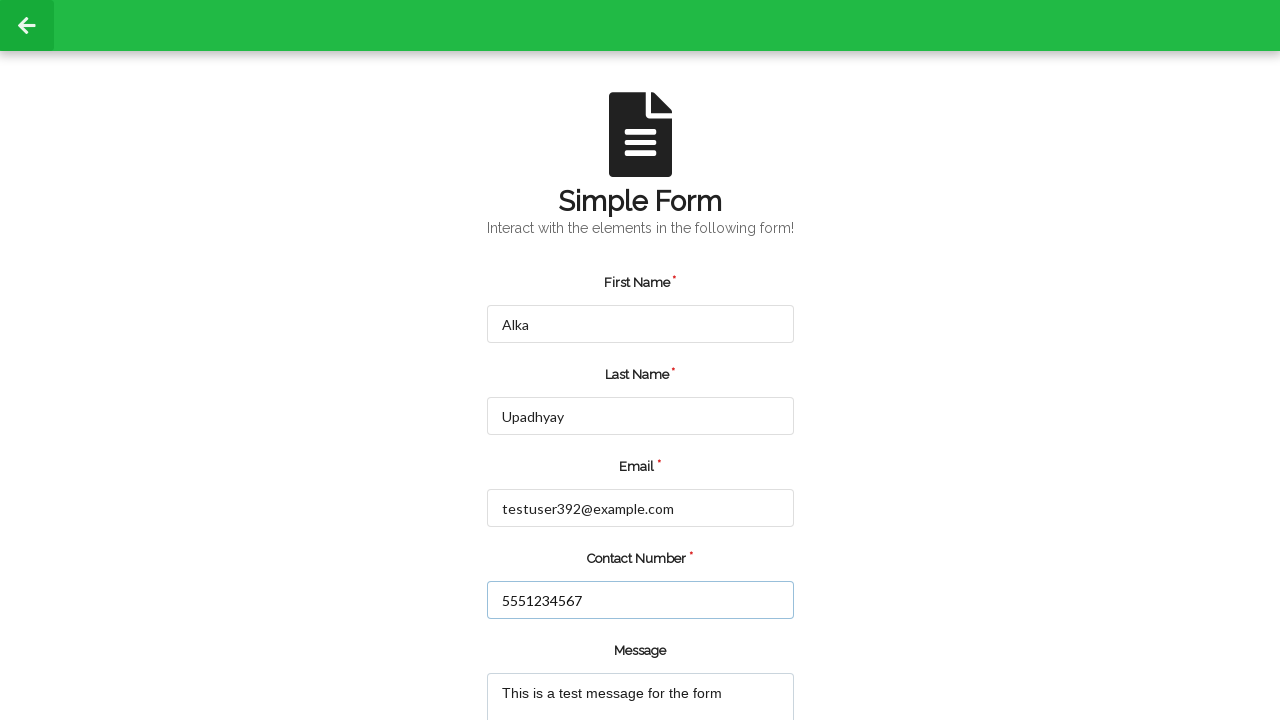

Clicked submit button to submit the form at (558, 660) on xpath=//input[@type='submit']
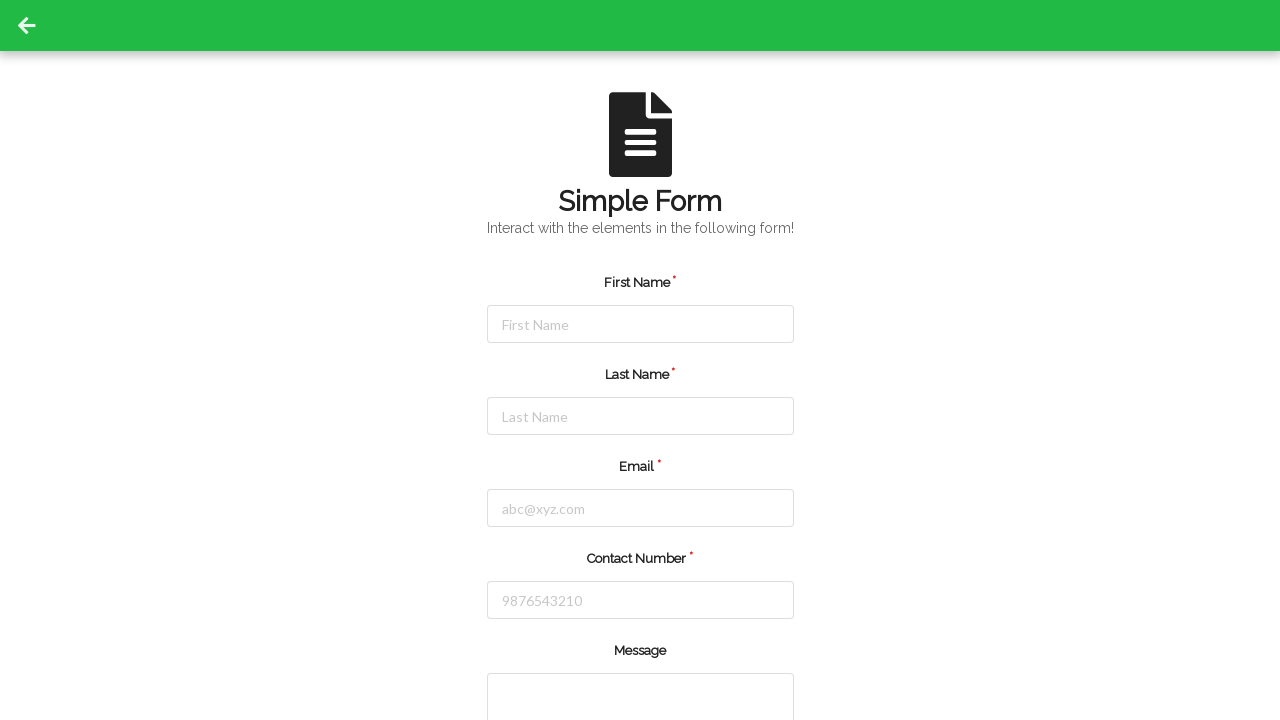

Accepted alert confirmation dialog
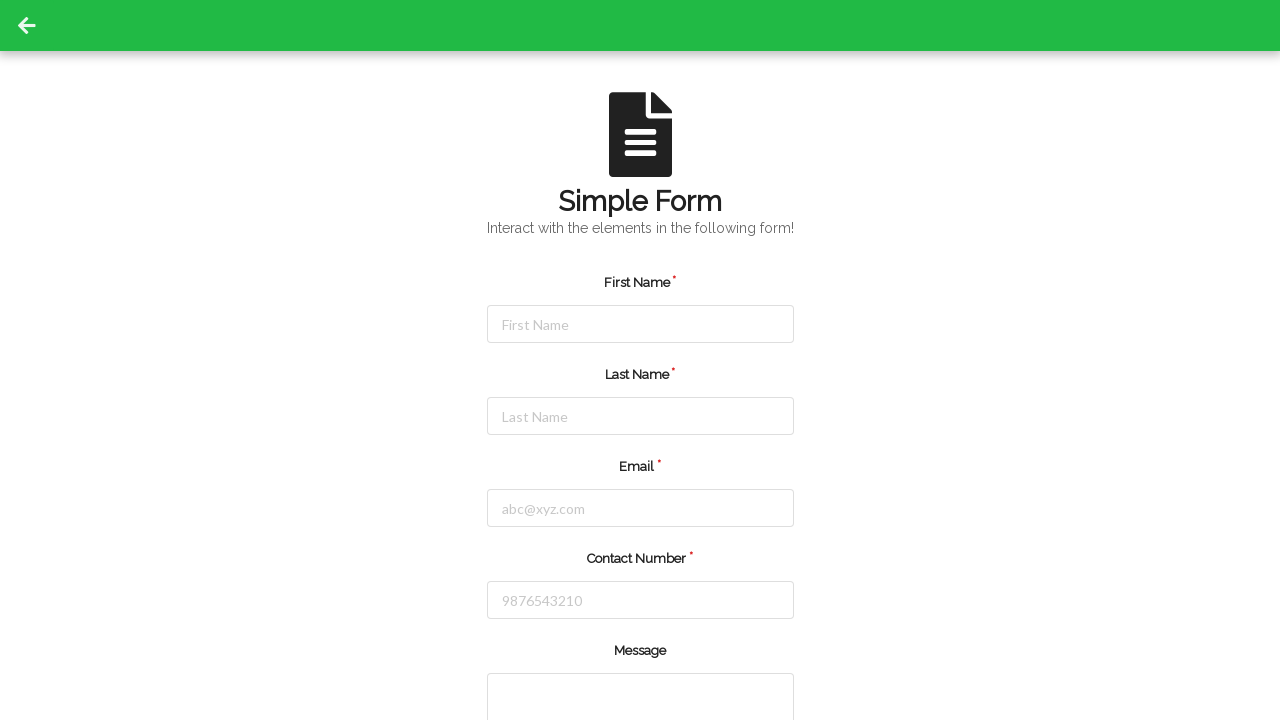

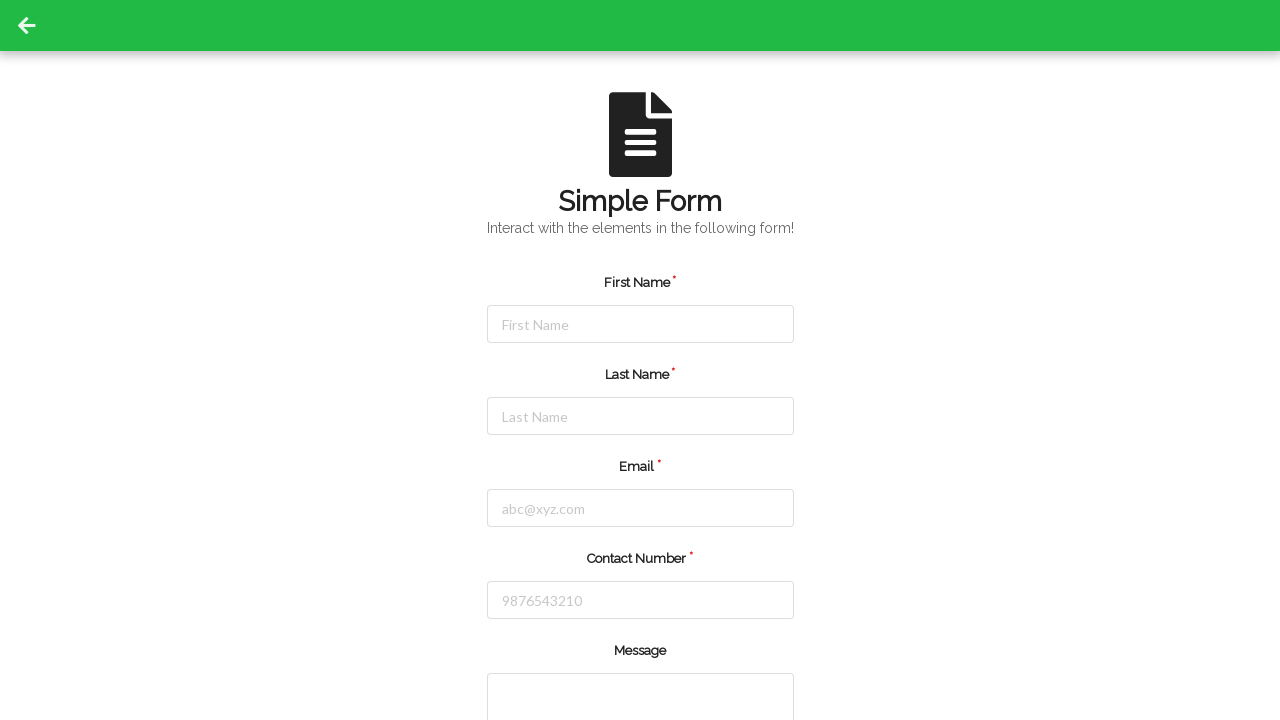